Tests a registration form by filling in the first name field and selecting the male gender checkbox using JavaScript executor methods

Starting URL: https://demo.automationtesting.in/Register.html

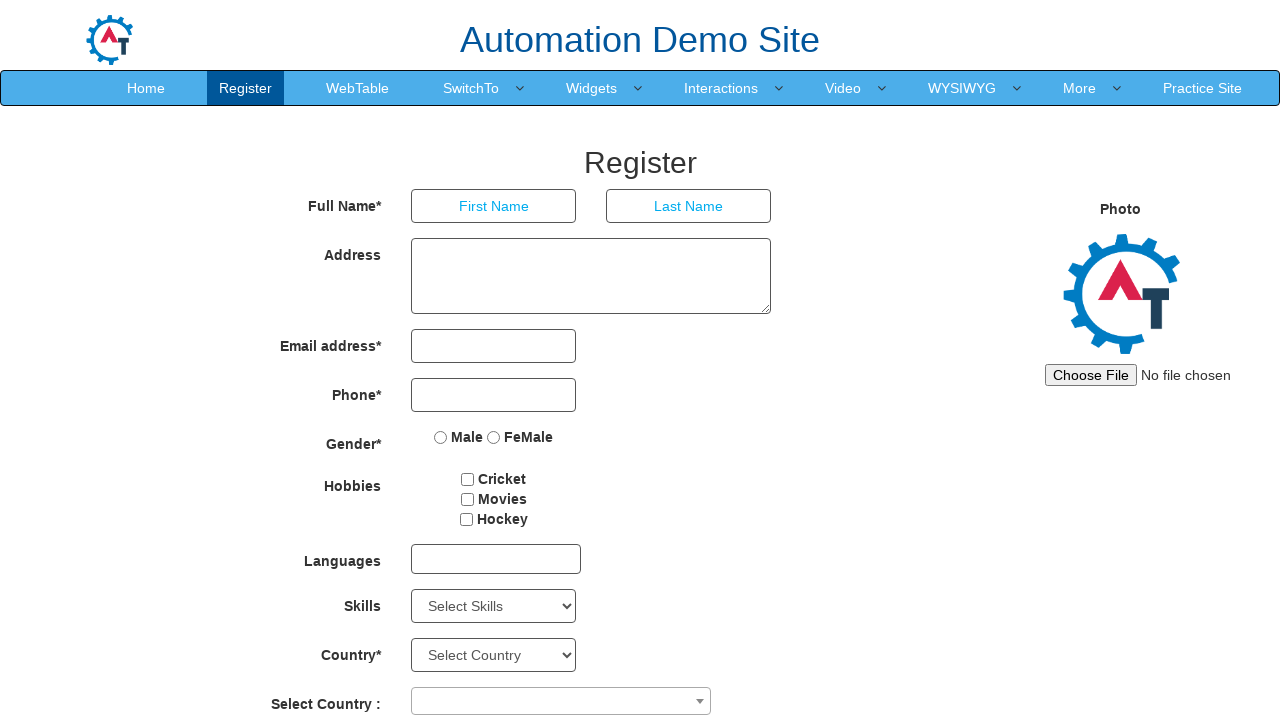

Filled first name field with 'Ram' on input[placeholder='First Name']
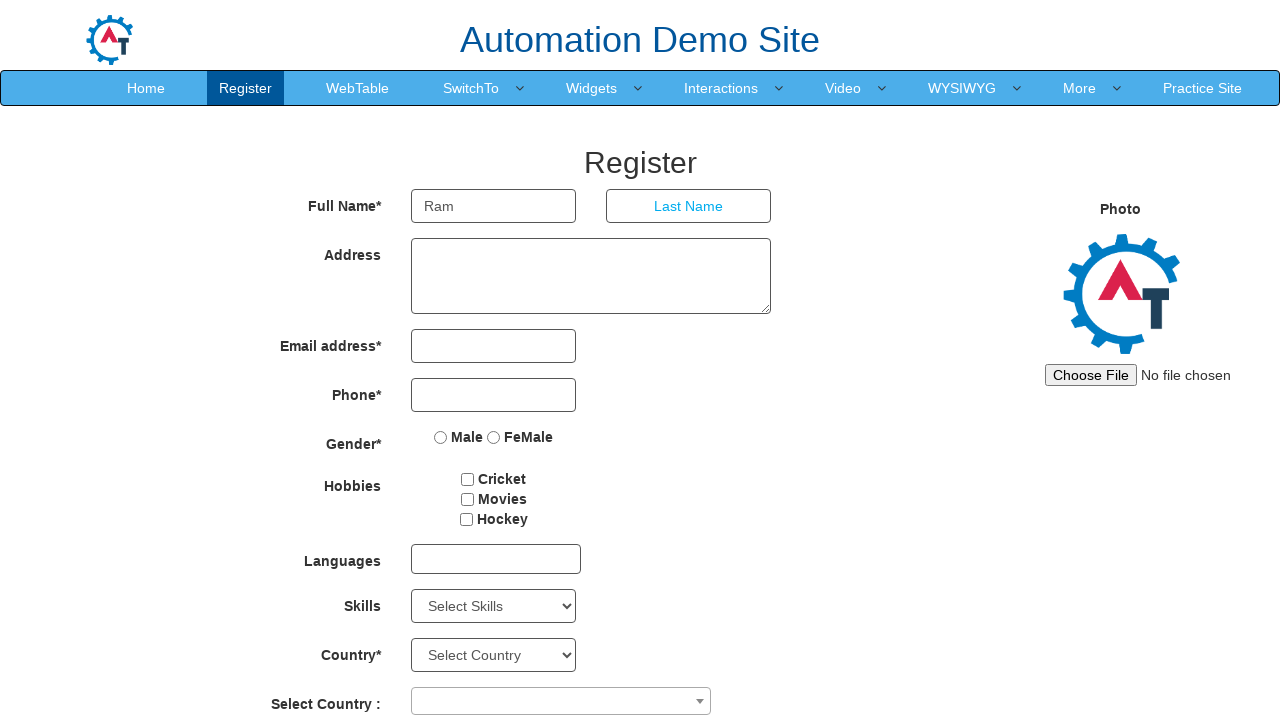

Selected Male gender checkbox at (441, 437) on input[value='Male']
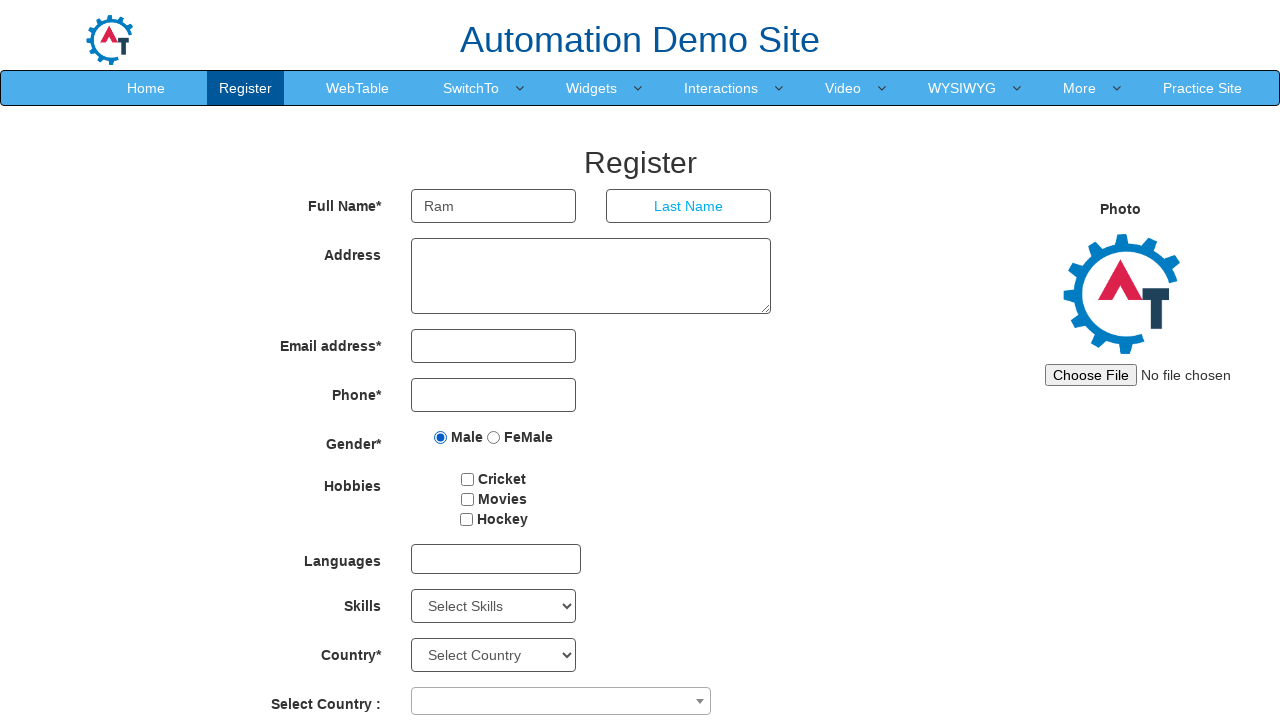

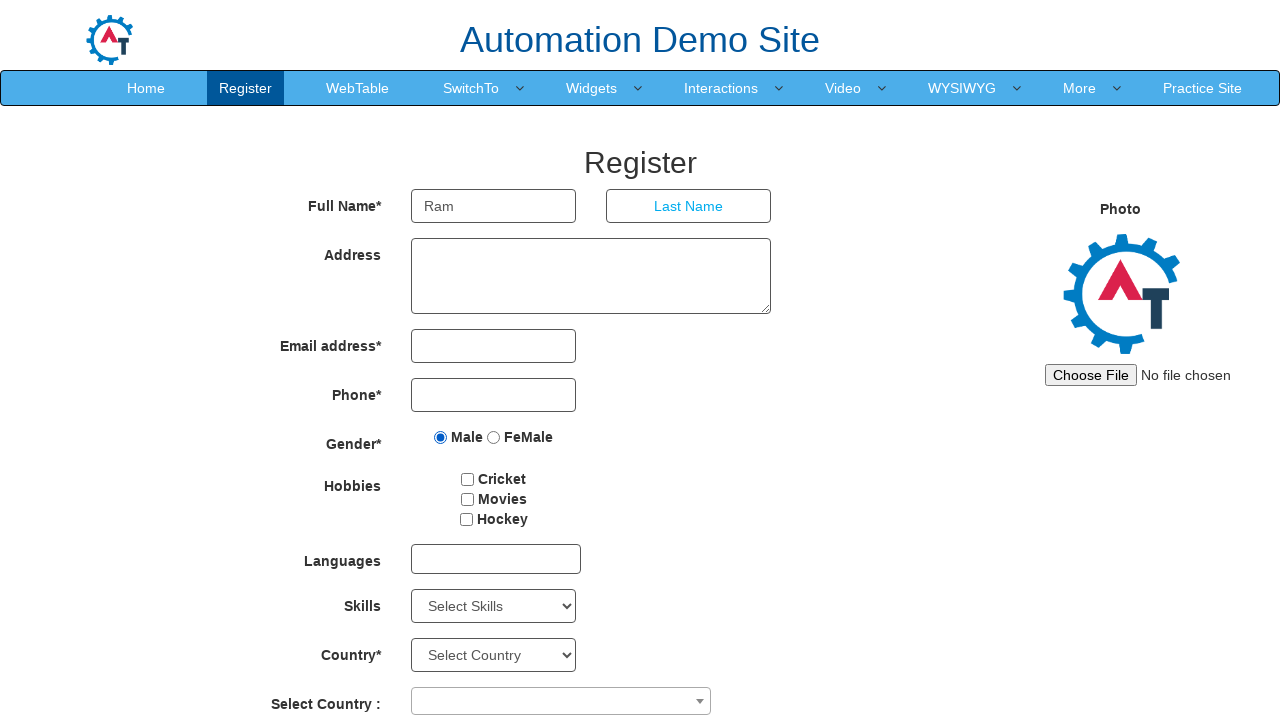